Tests checkbox functionality by clicking to toggle its state

Starting URL: https://www.selenium.dev/selenium/web/web-form.html

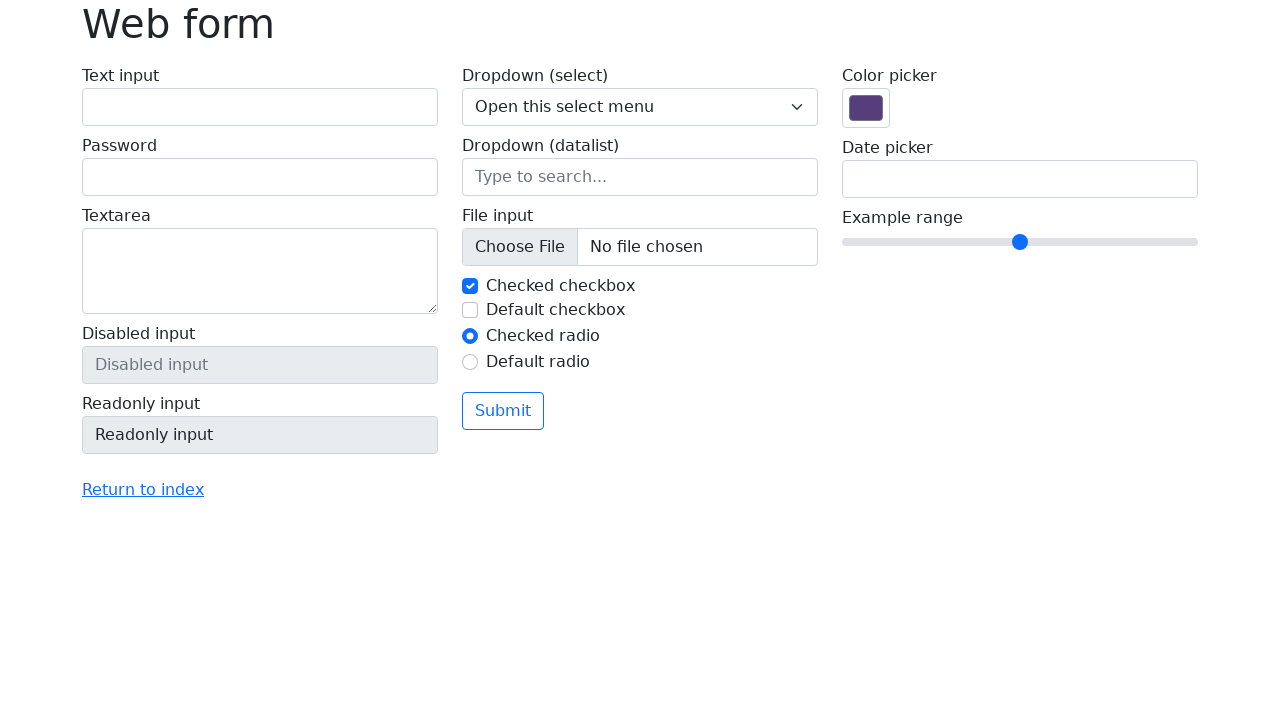

Navigated to web form test page
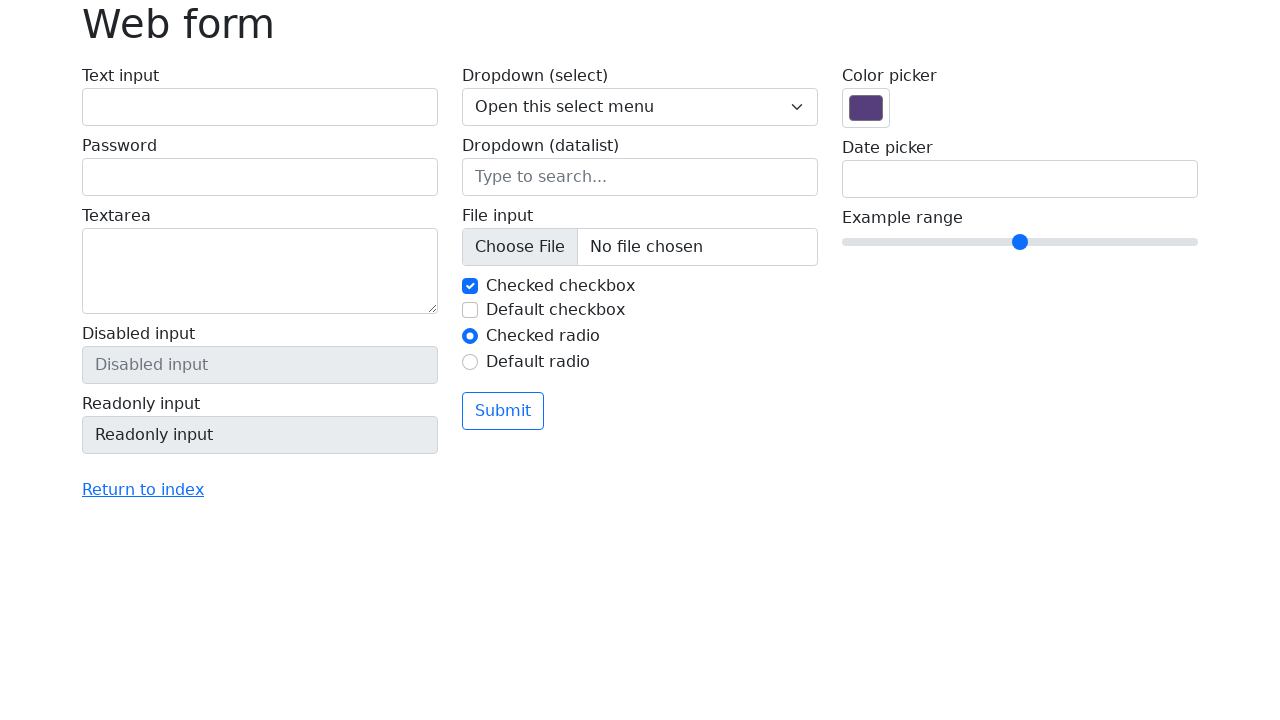

Clicked checkbox to toggle its state at (470, 286) on #my-check-1
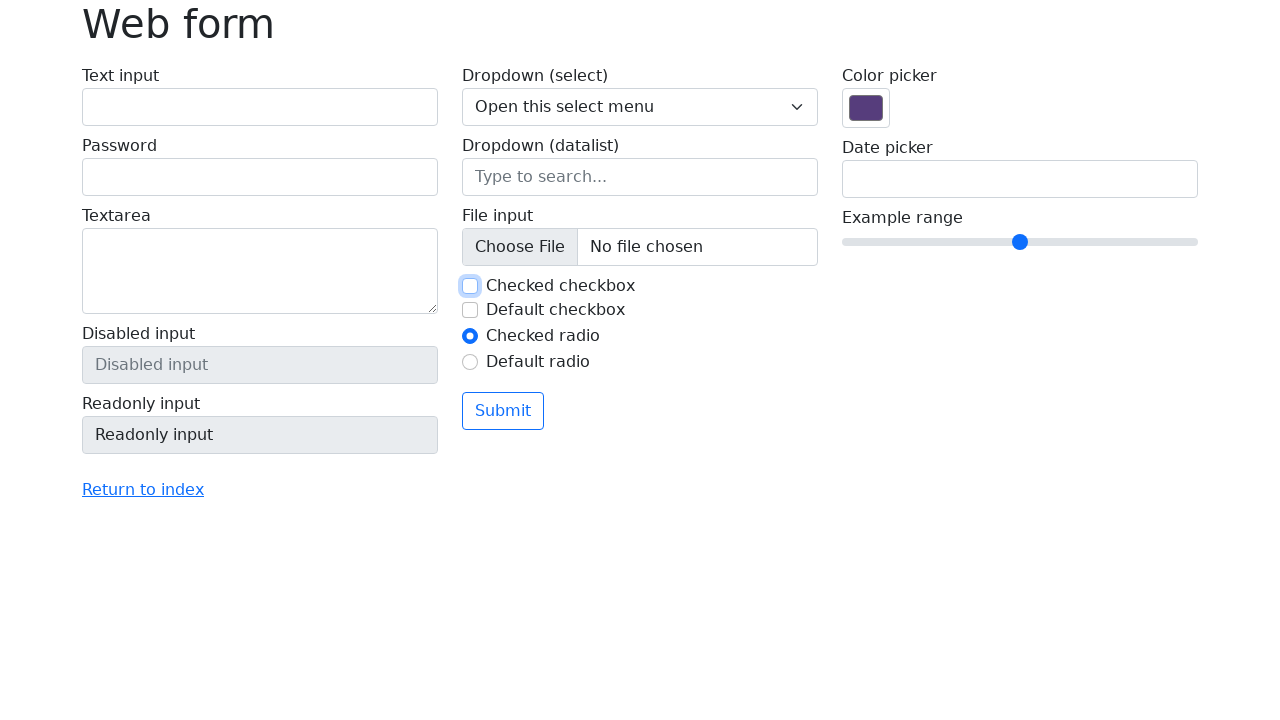

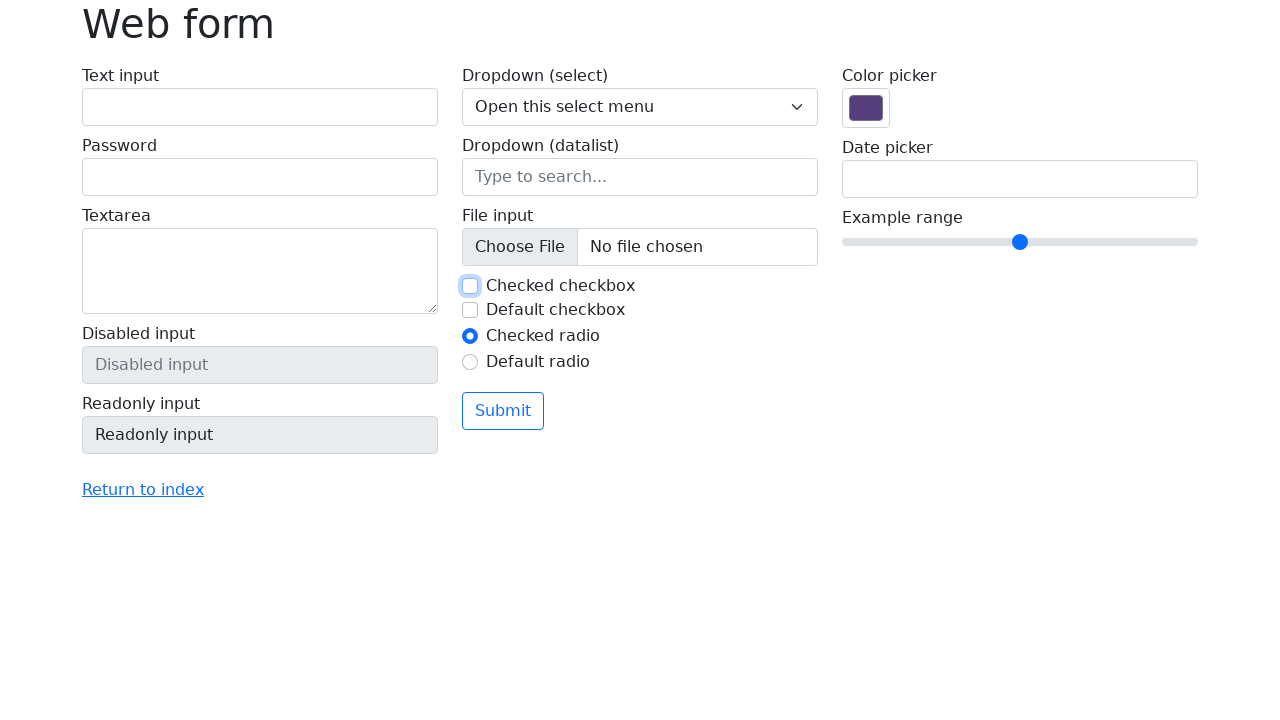